Tests file upload functionality by uploading a file and submitting the form on the-internet.herokuapp.com upload page

Starting URL: https://the-internet.herokuapp.com/upload

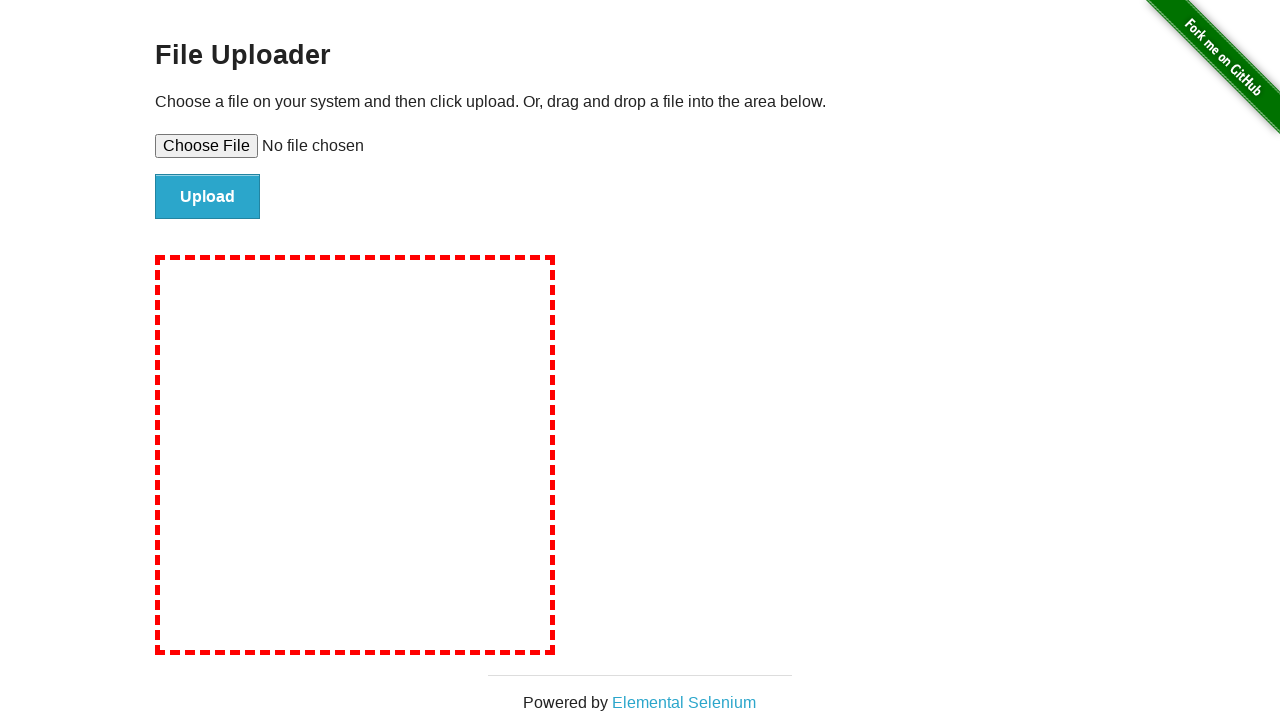

Created temporary test file for upload
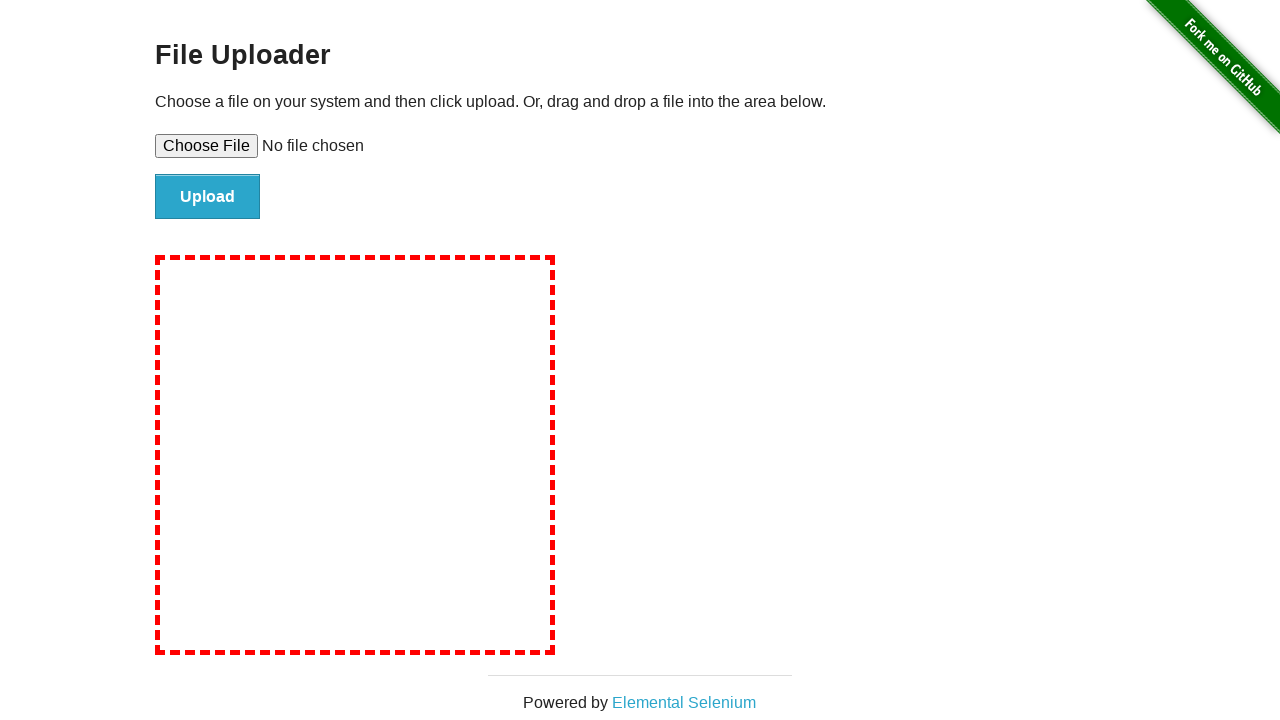

Selected test file in file upload input
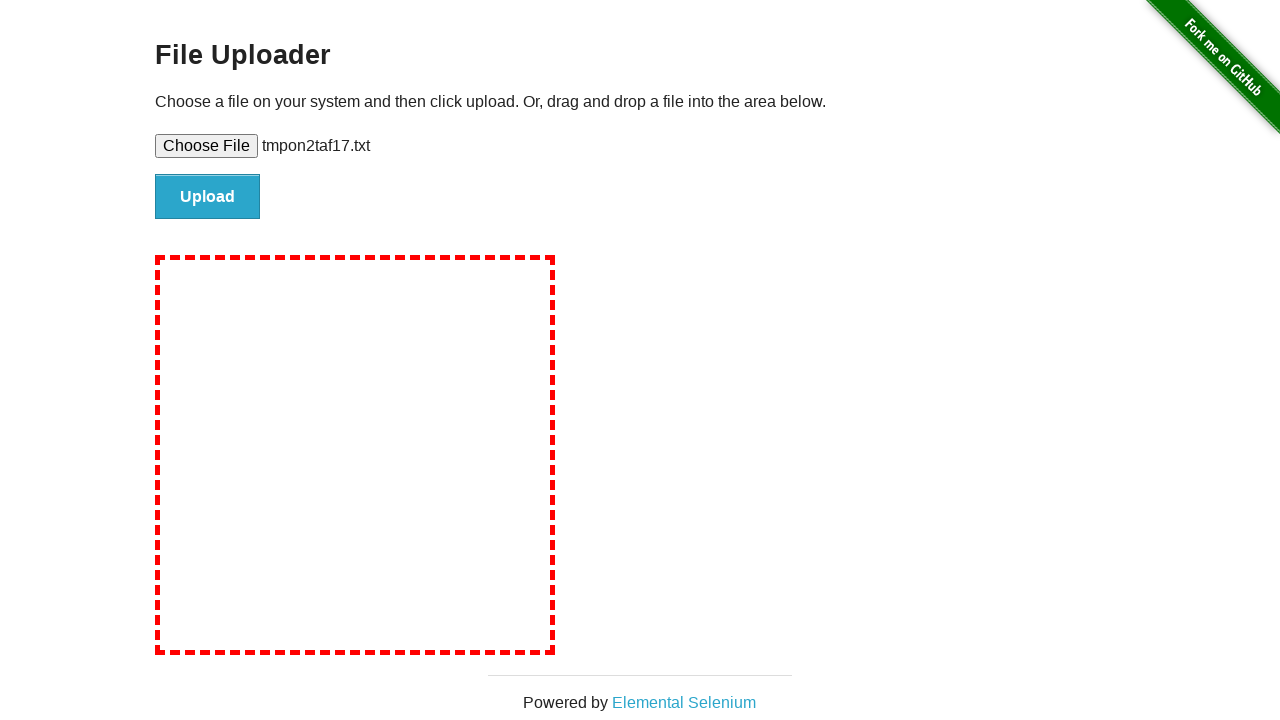

Clicked submit button to upload file at (208, 197) on #file-submit
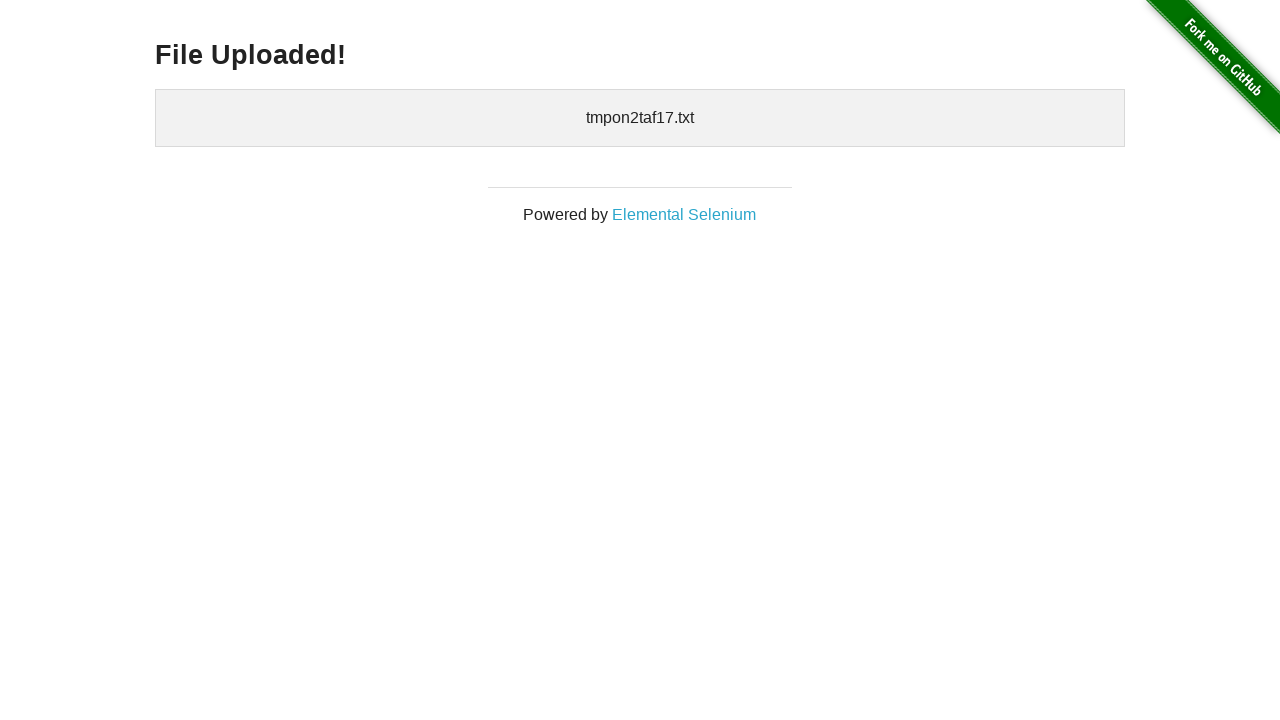

Upload confirmation message appeared
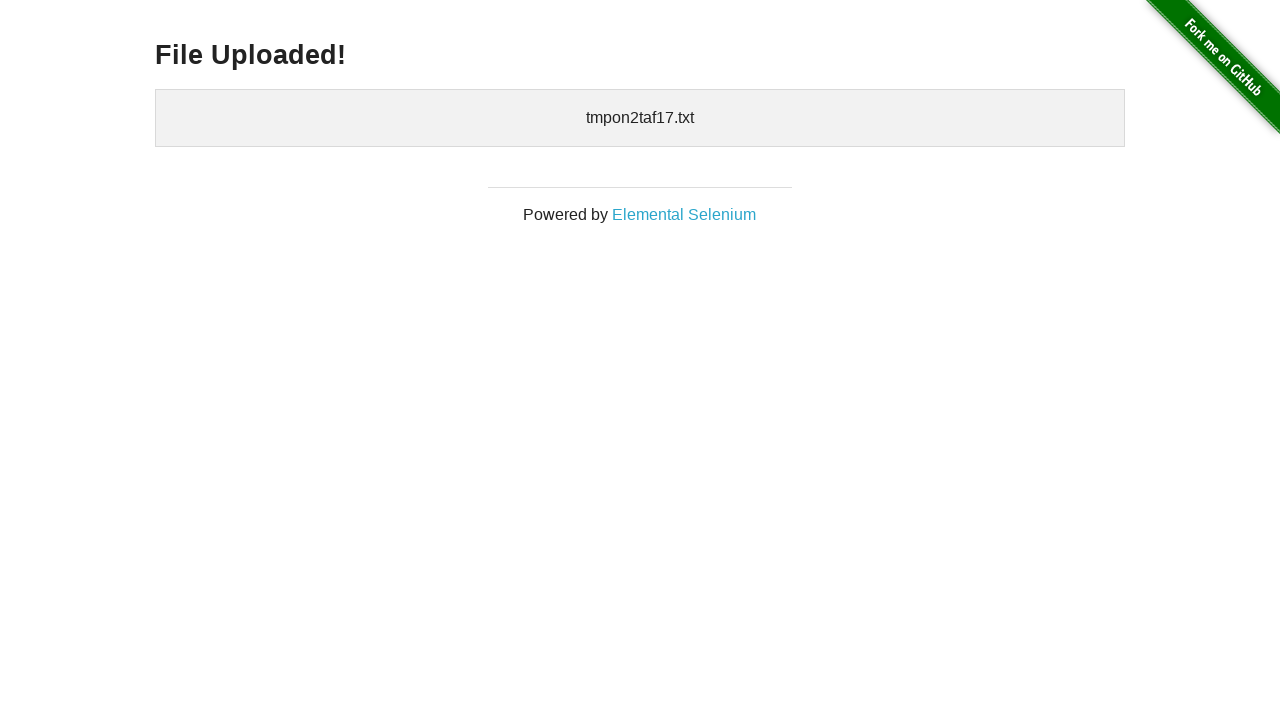

Cleaned up temporary test file
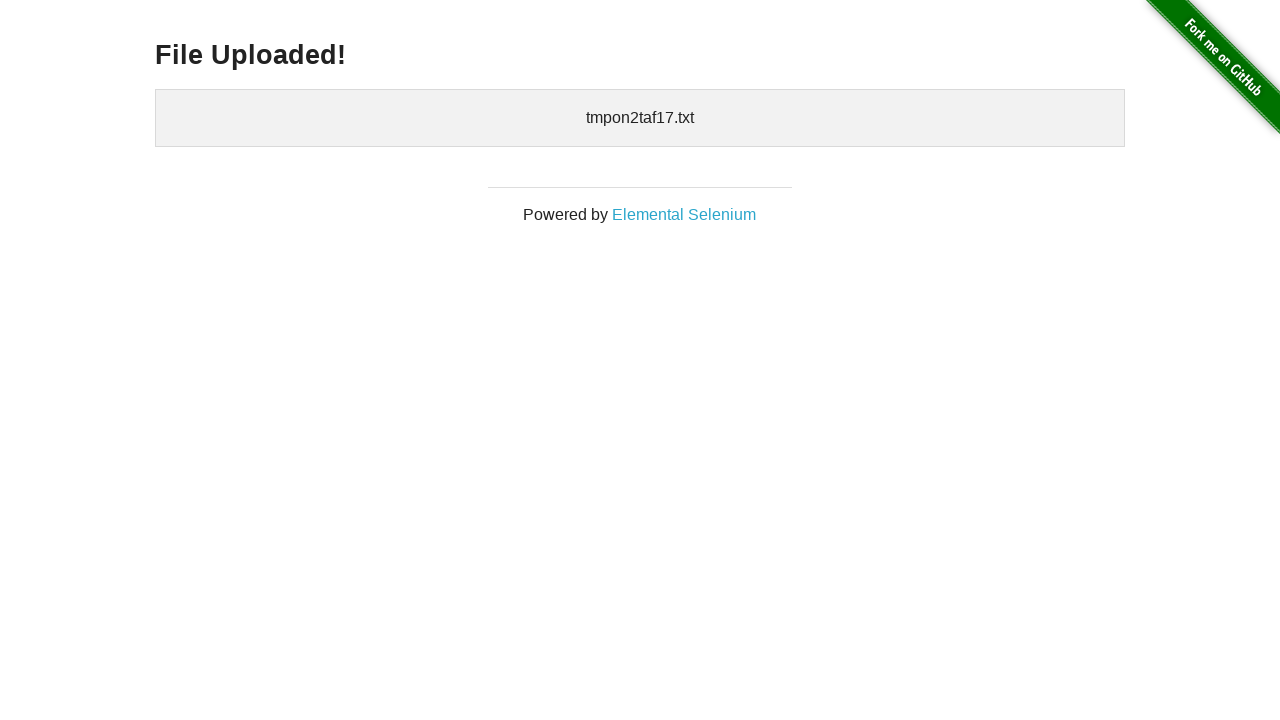

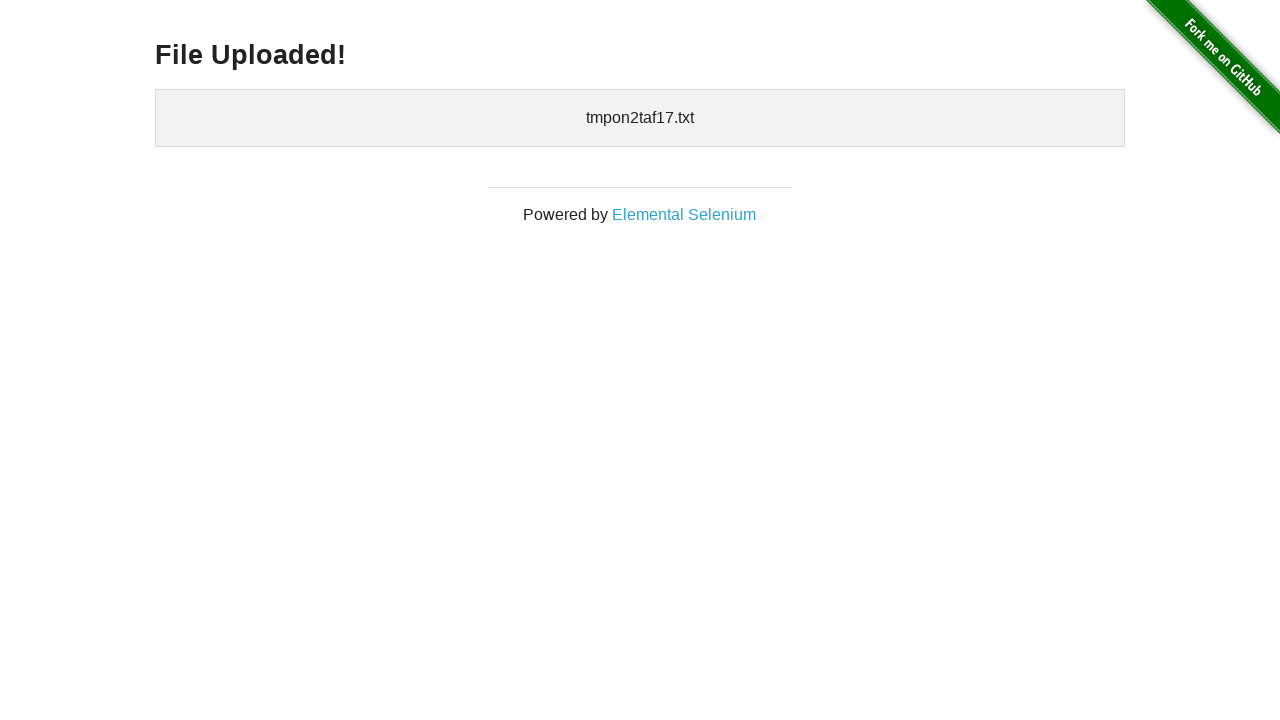